Tests table functionality on a practice automation site by verifying table structure (rows and columns count), navigating through pagination links, and interacting with table elements.

Starting URL: https://testautomationpractice.blogspot.com

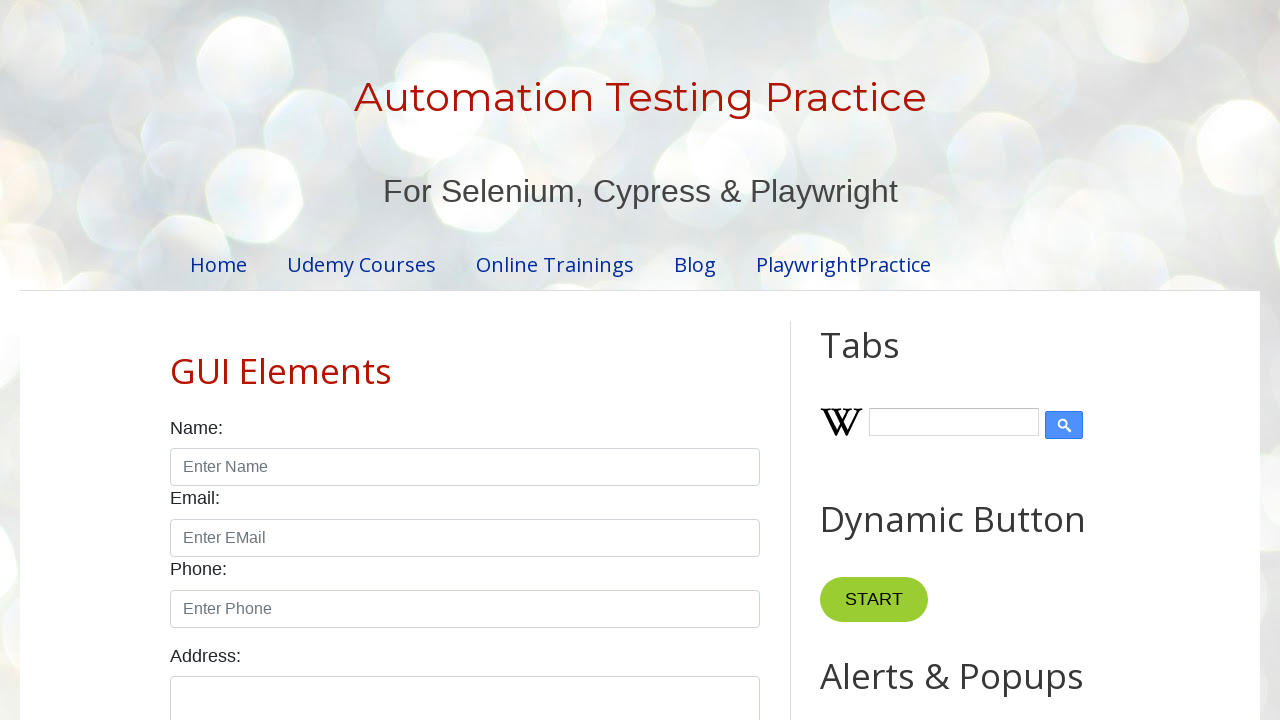

Waited 5 seconds for page to load
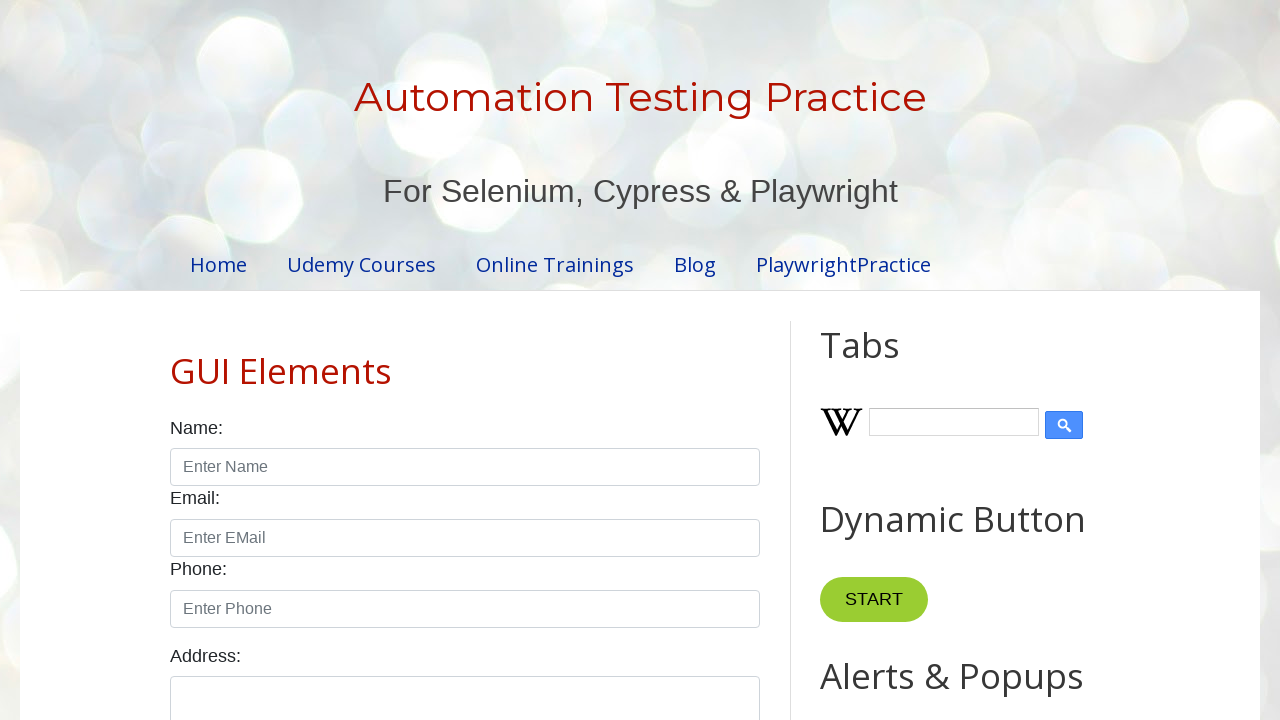

Located product table element
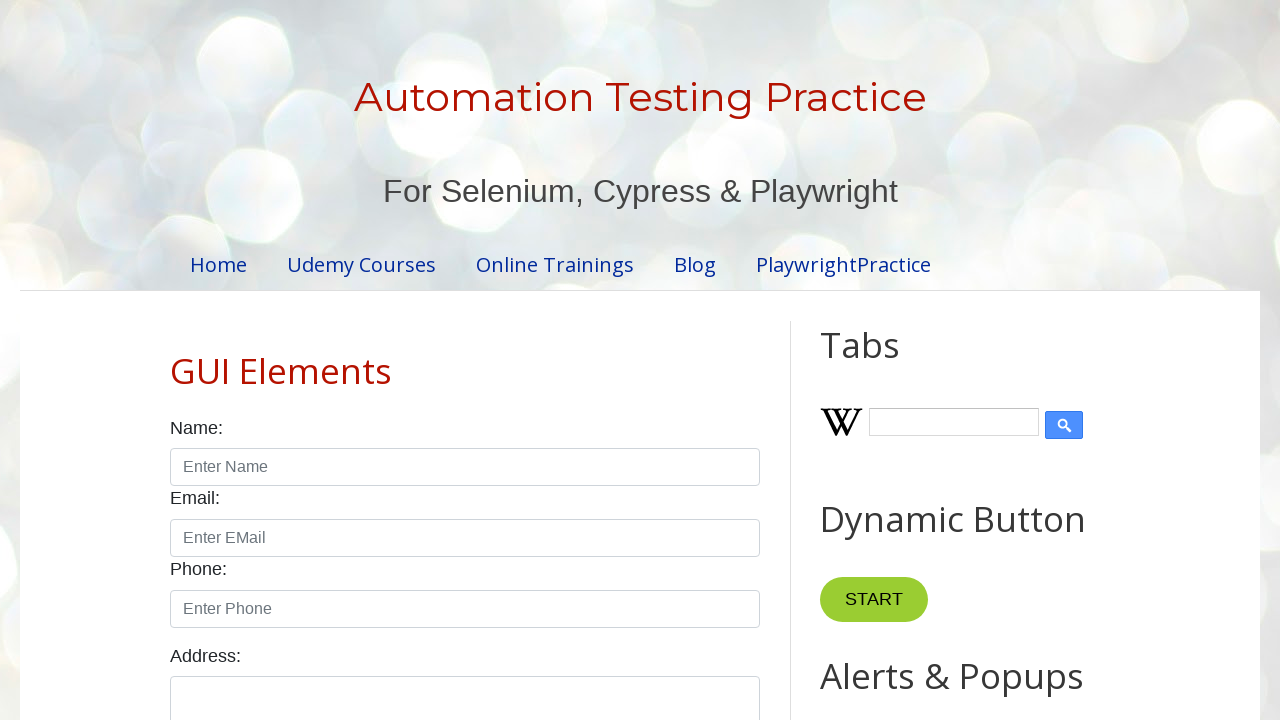

Located table header columns
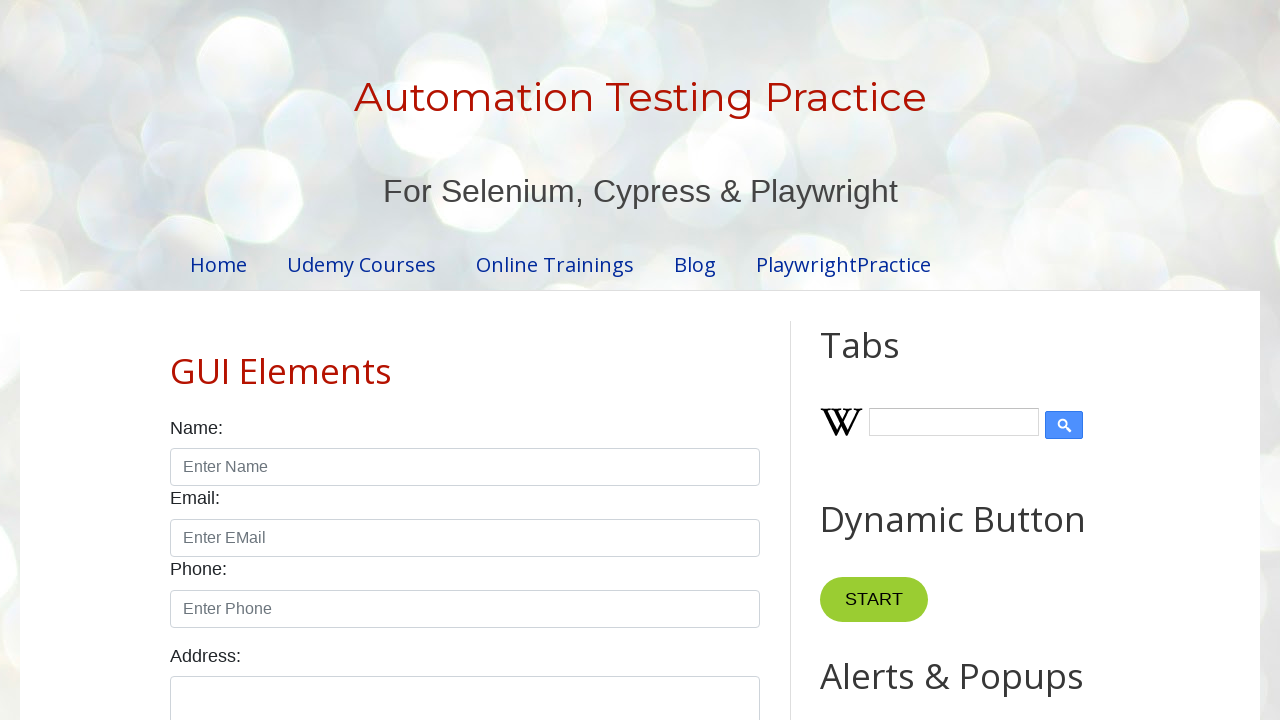

Verified table has 4 columns
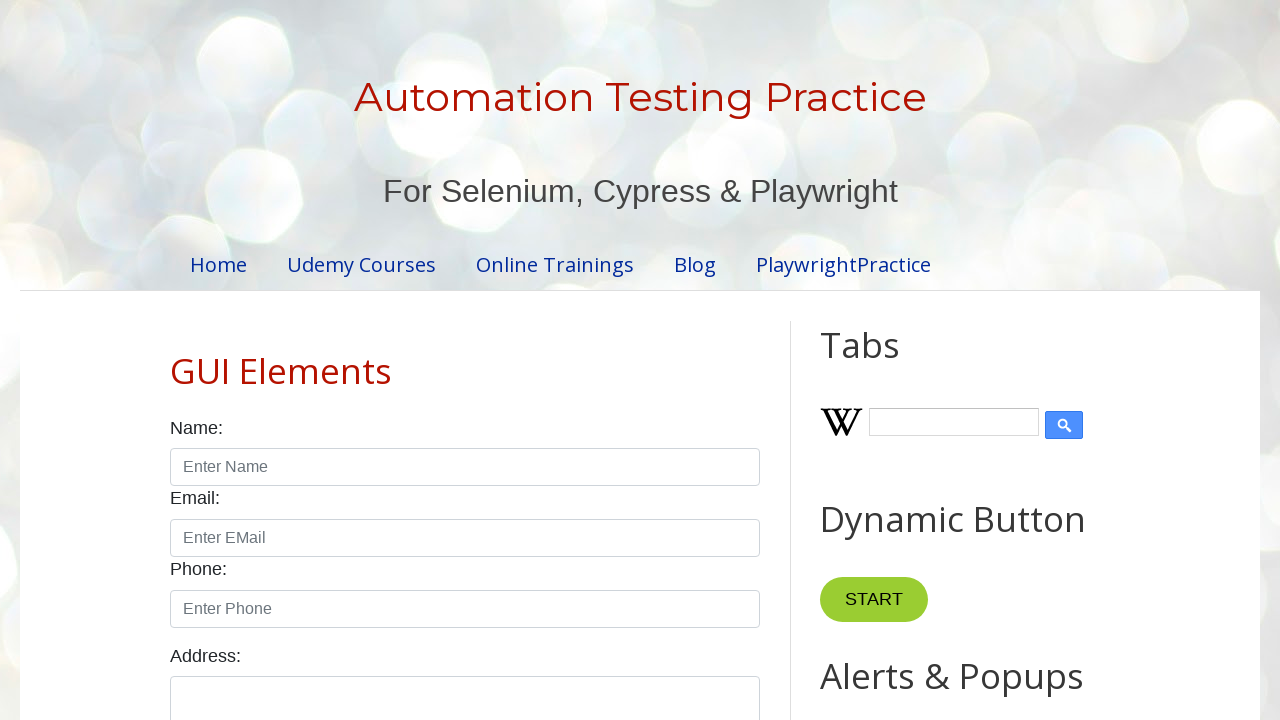

Located table body rows
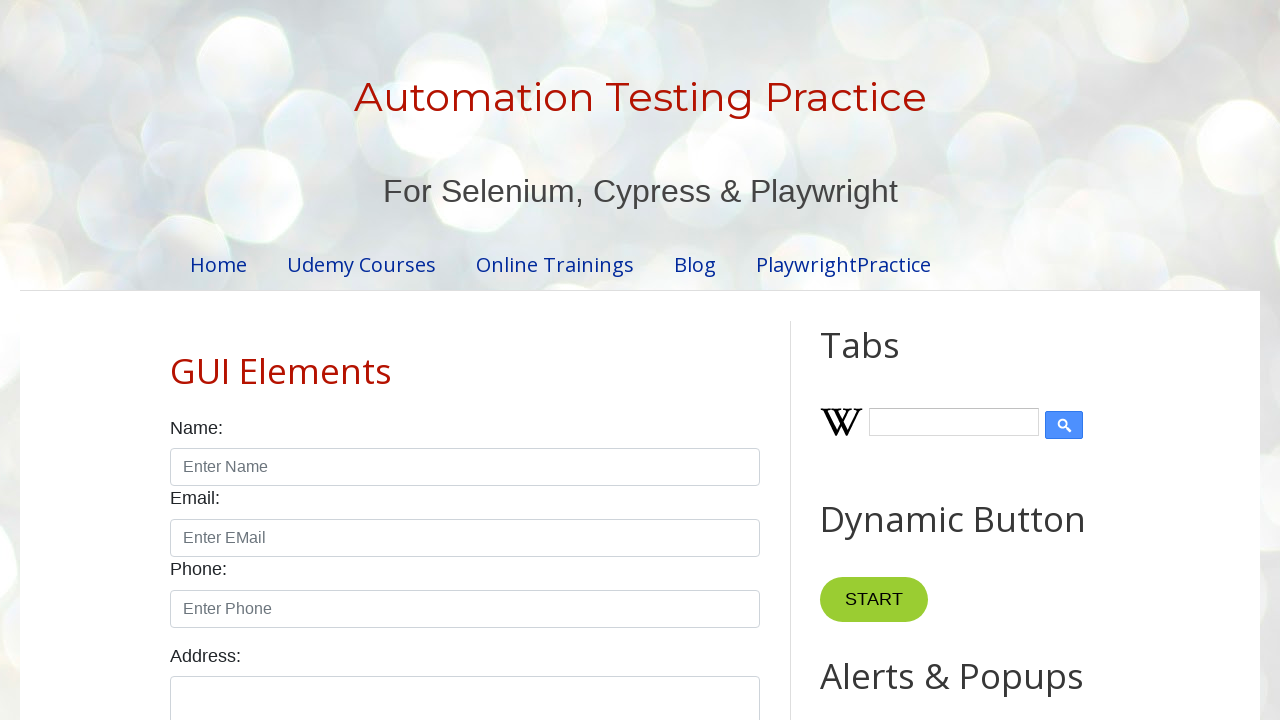

Verified table has 5 rows on initial page
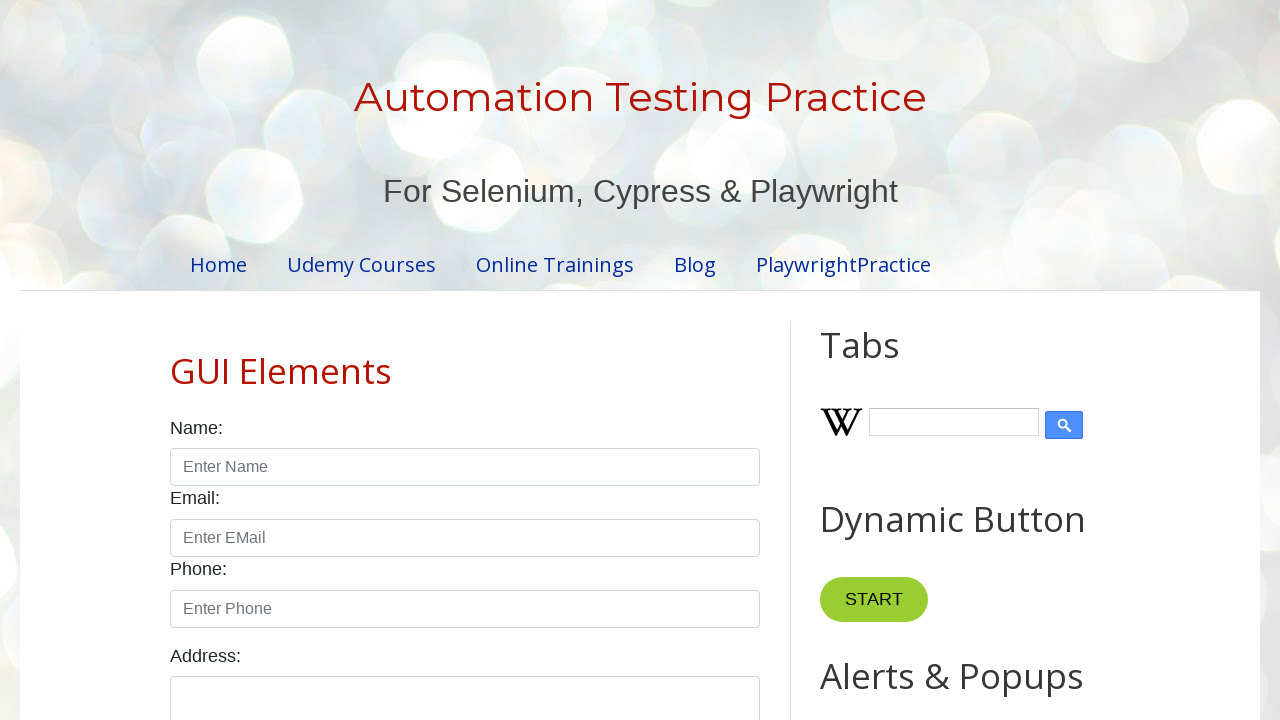

Located pagination links
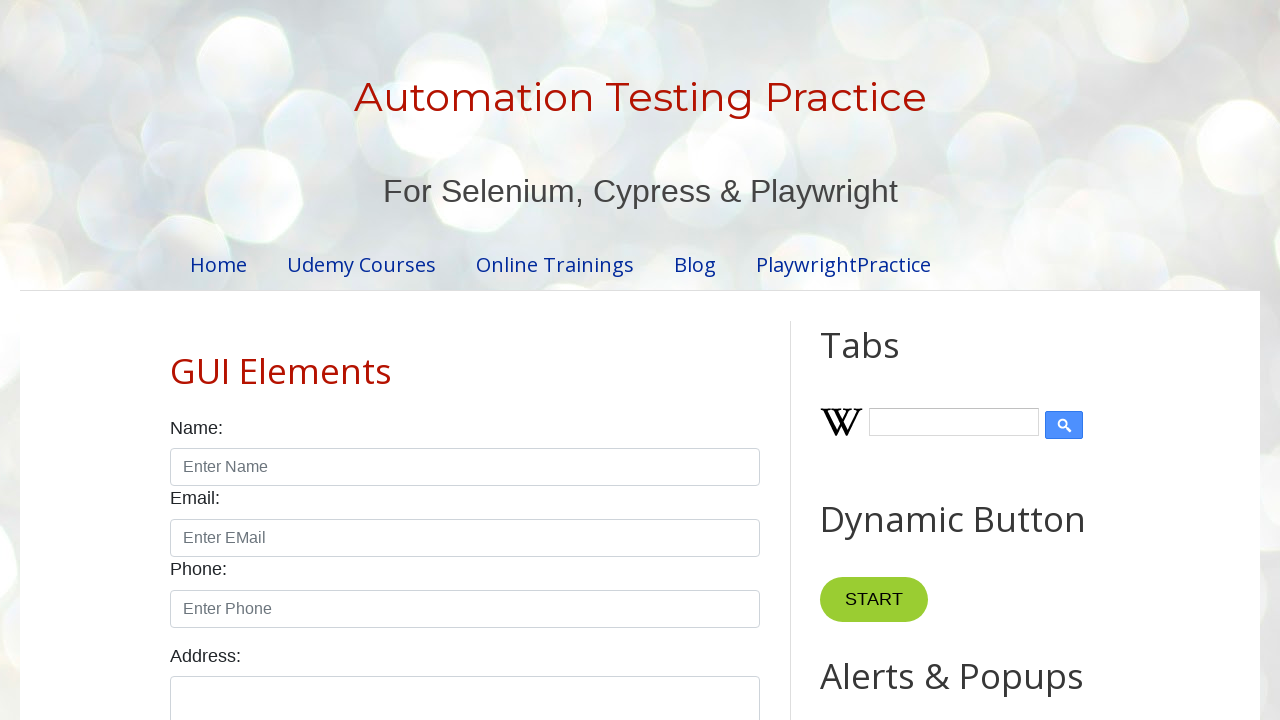

Found 4 pagination links
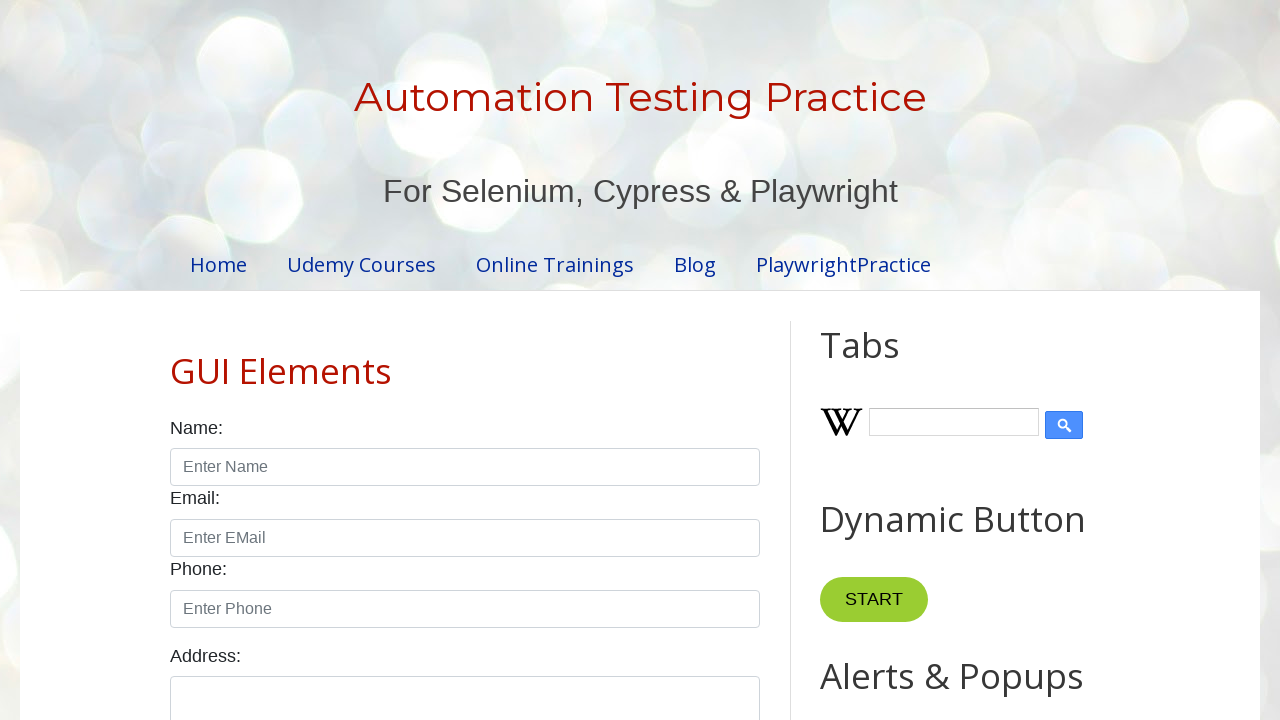

Verified table rows visible on page 1
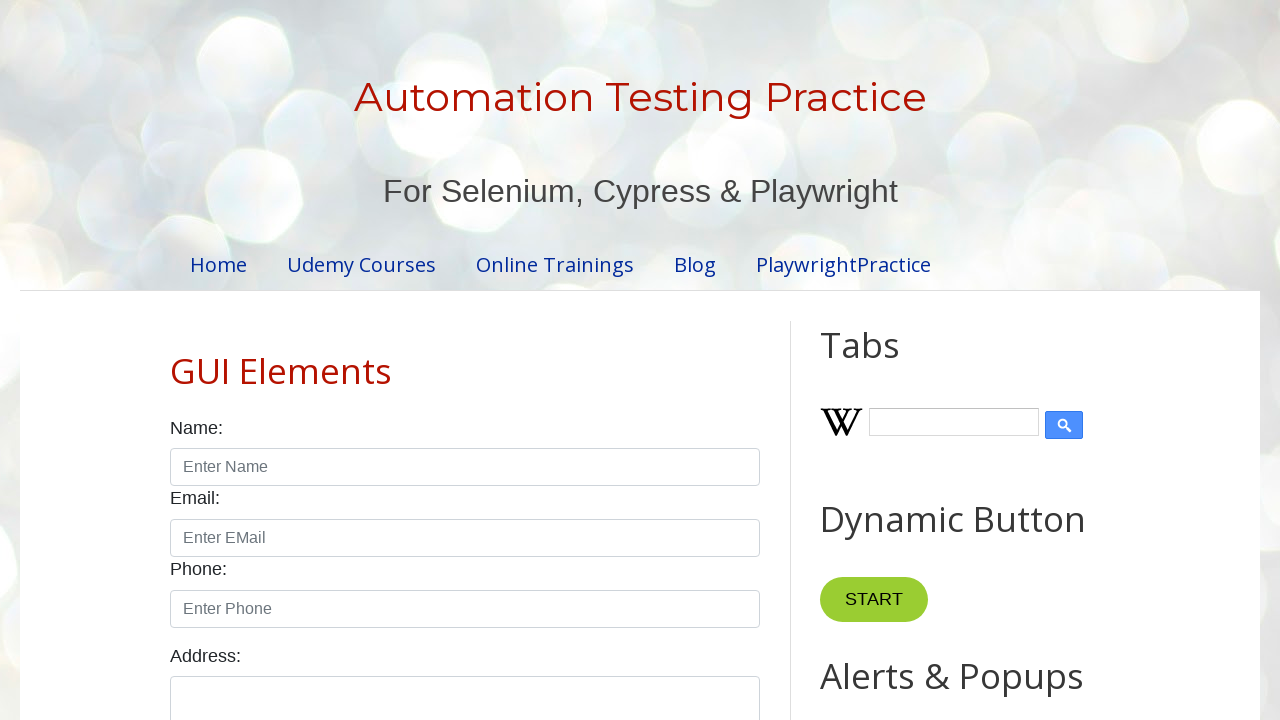

Clicked pagination link 1 at (456, 361) on .pagination li a >> nth=1
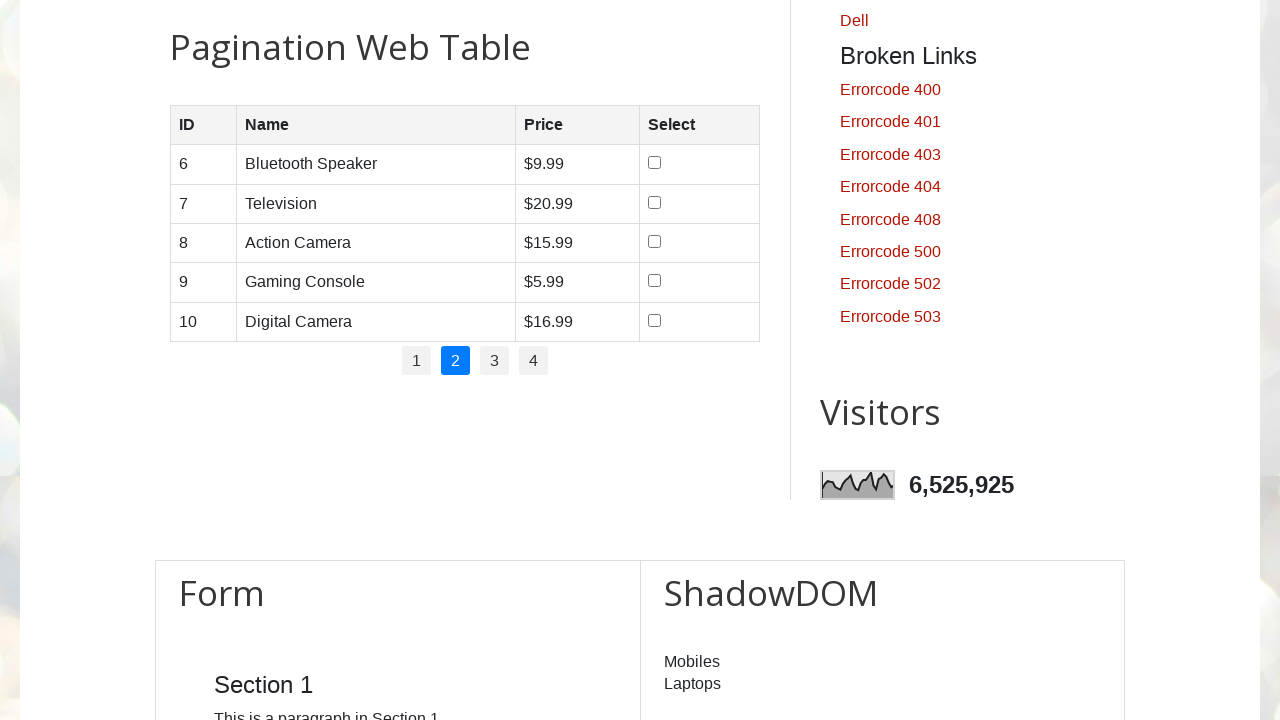

Waited 3 seconds for page 1 to load
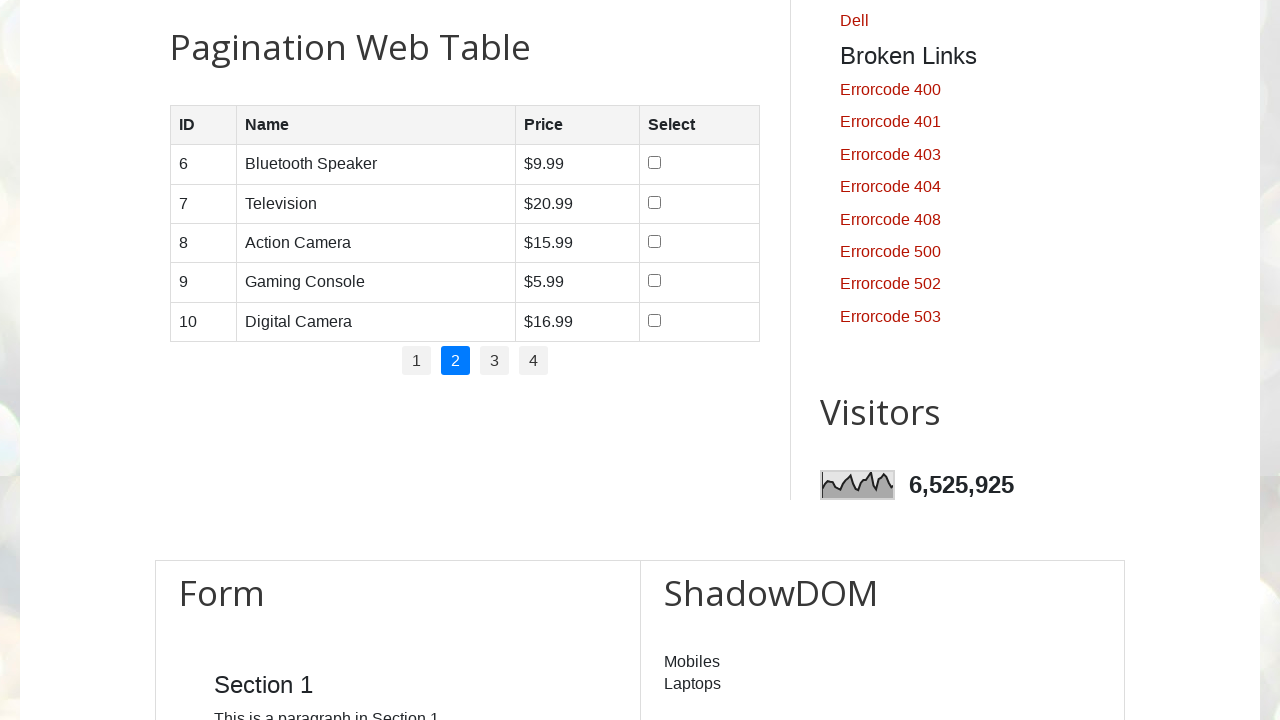

Verified table rows visible on page 2
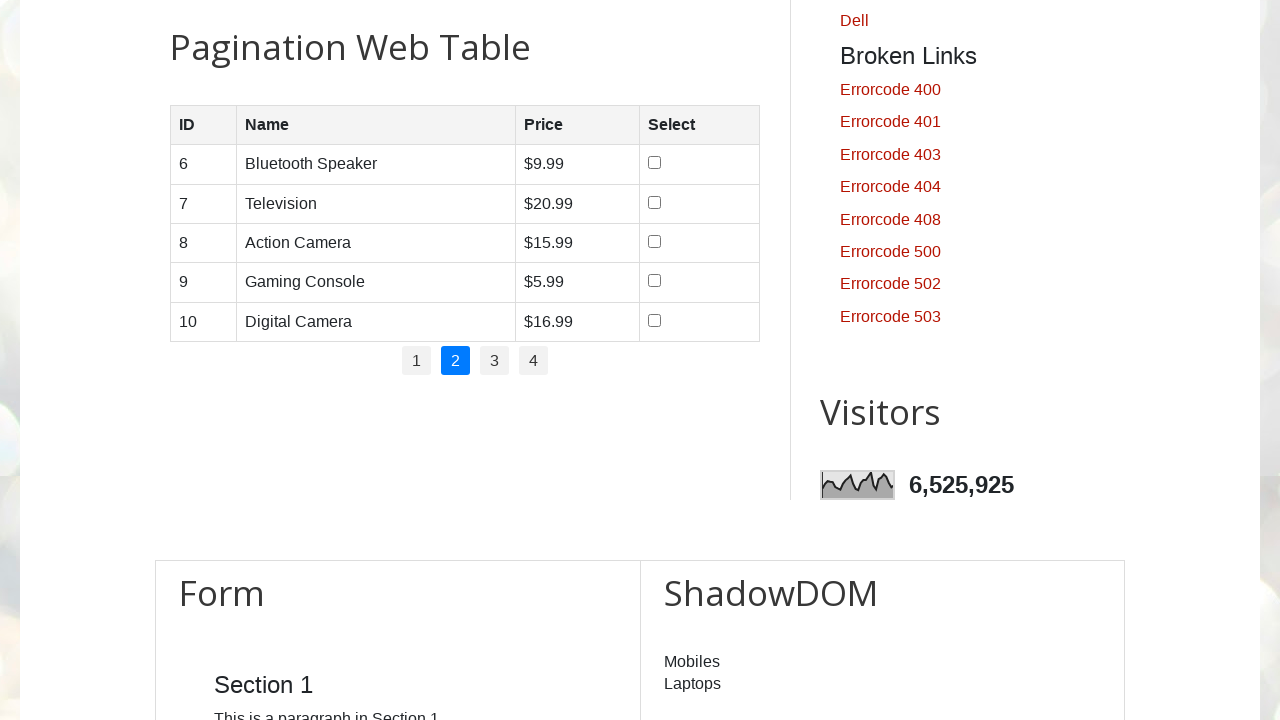

Clicked pagination link 2 at (494, 361) on .pagination li a >> nth=2
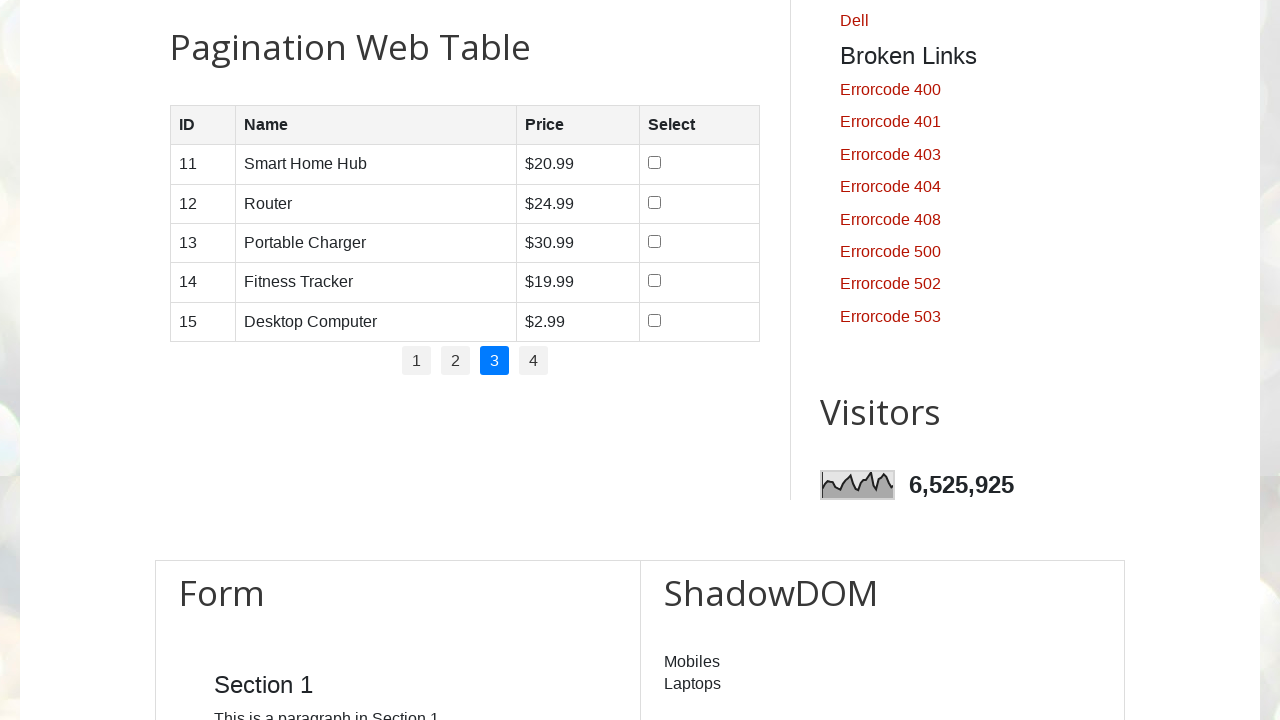

Waited 3 seconds for page 2 to load
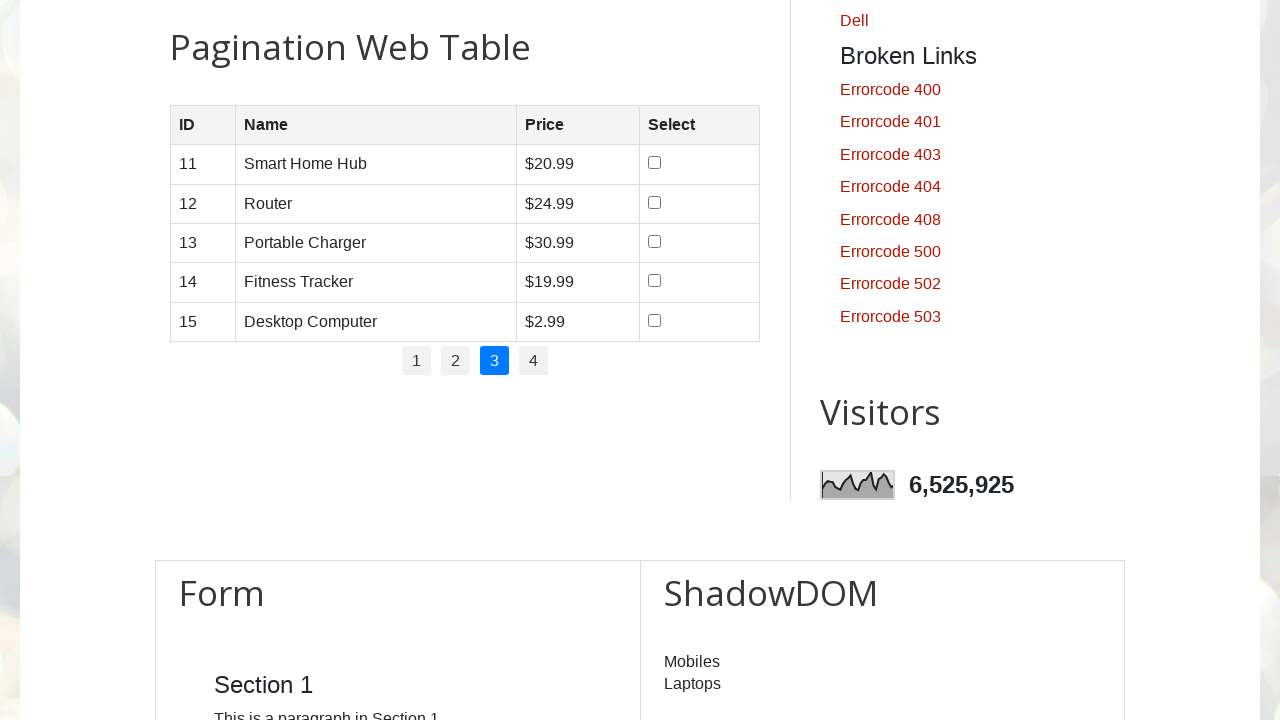

Verified table rows visible on page 3
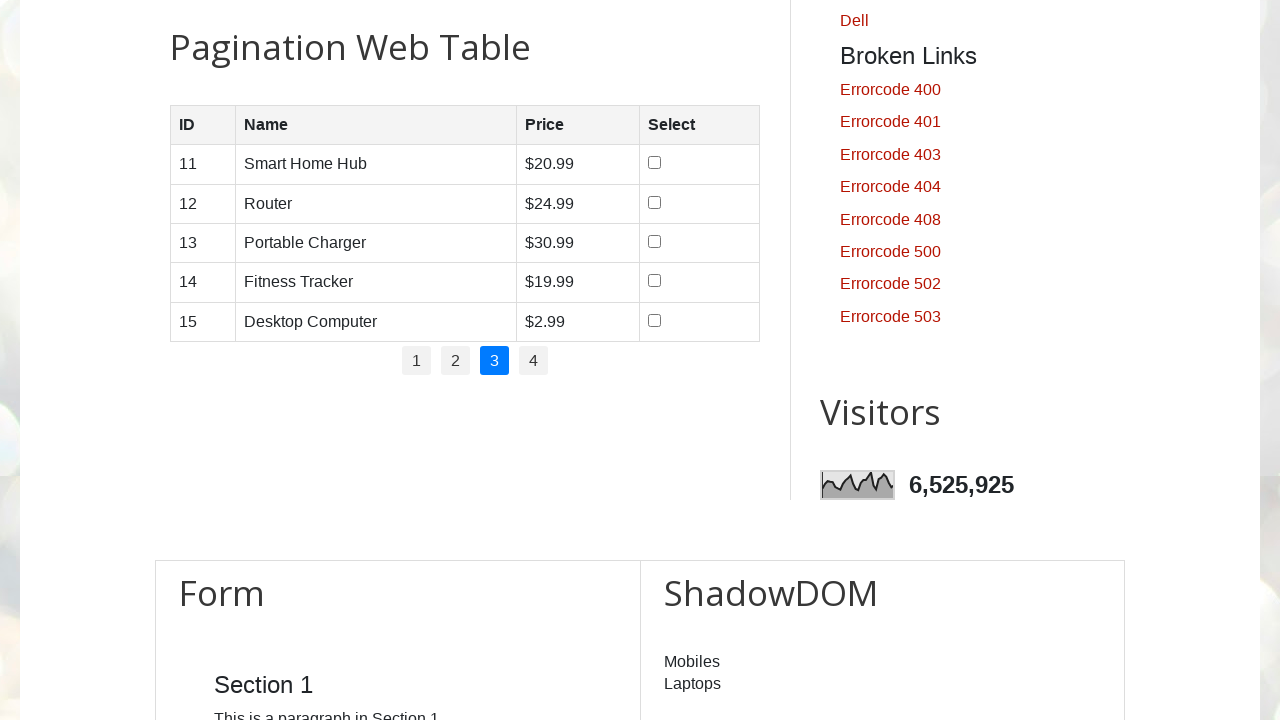

Clicked pagination link 3 at (534, 361) on .pagination li a >> nth=3
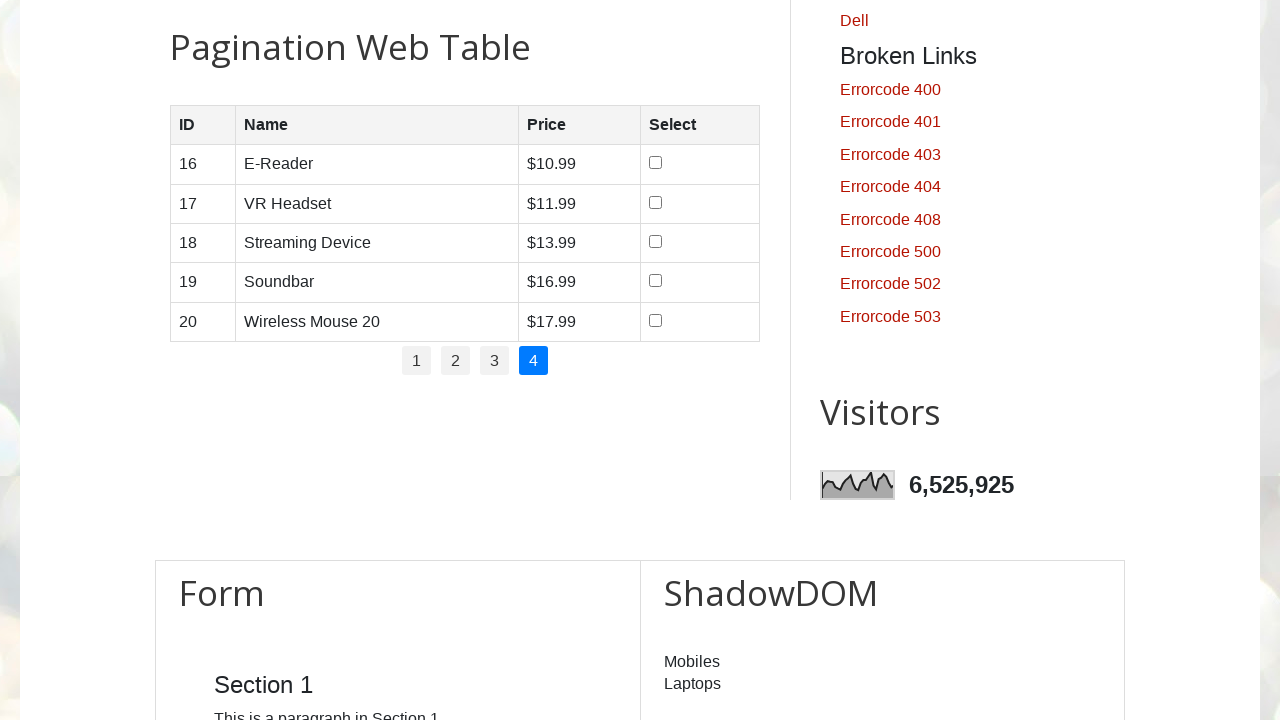

Waited 3 seconds for page 3 to load
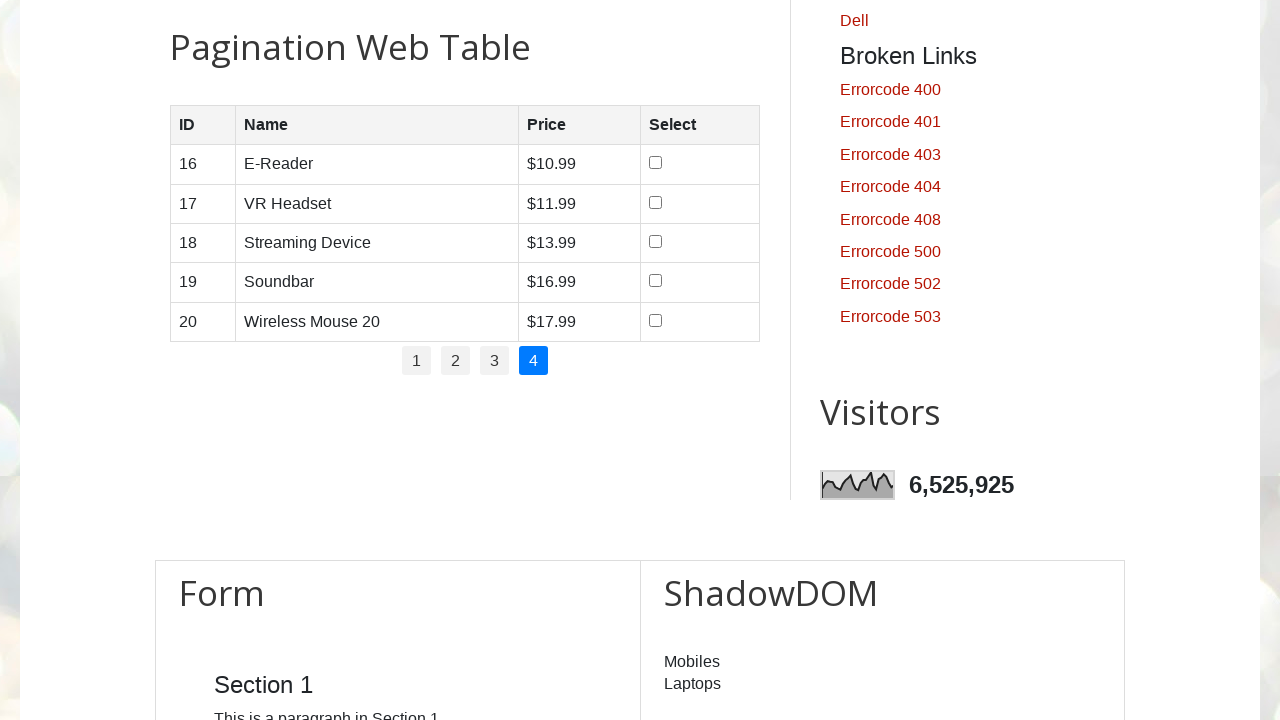

Verified table rows visible on page 4
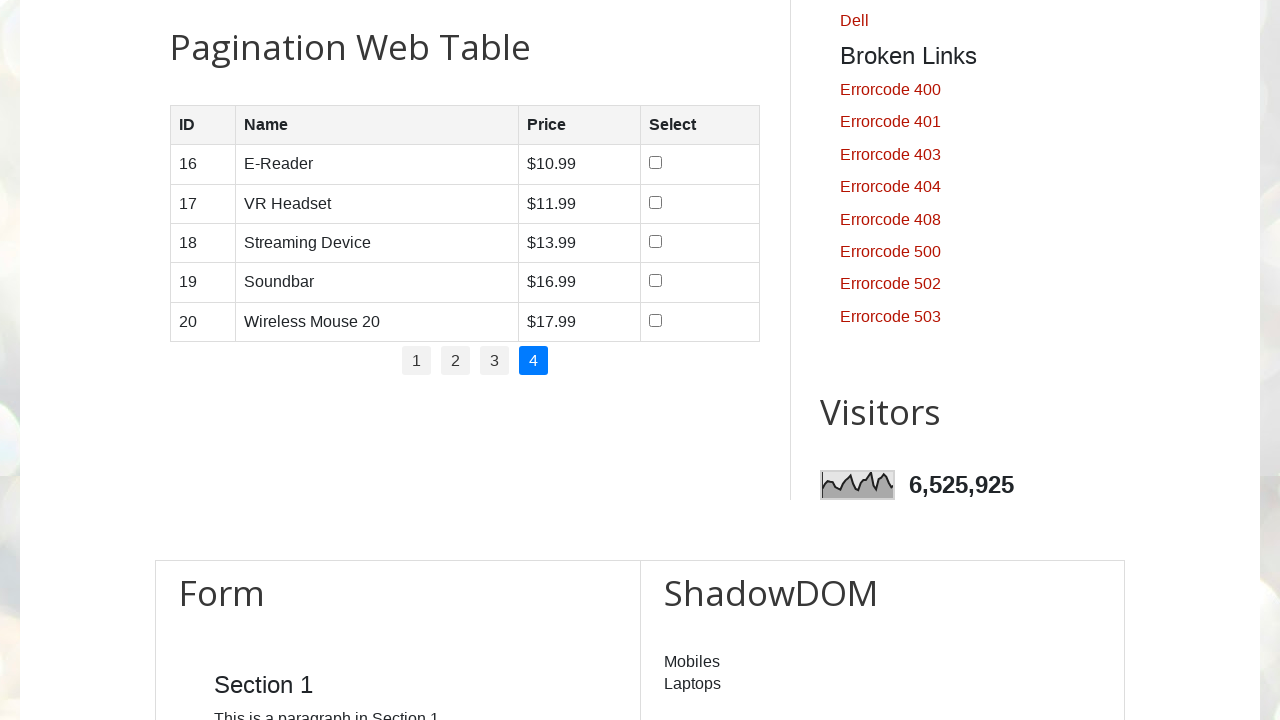

Final wait to ensure page stability
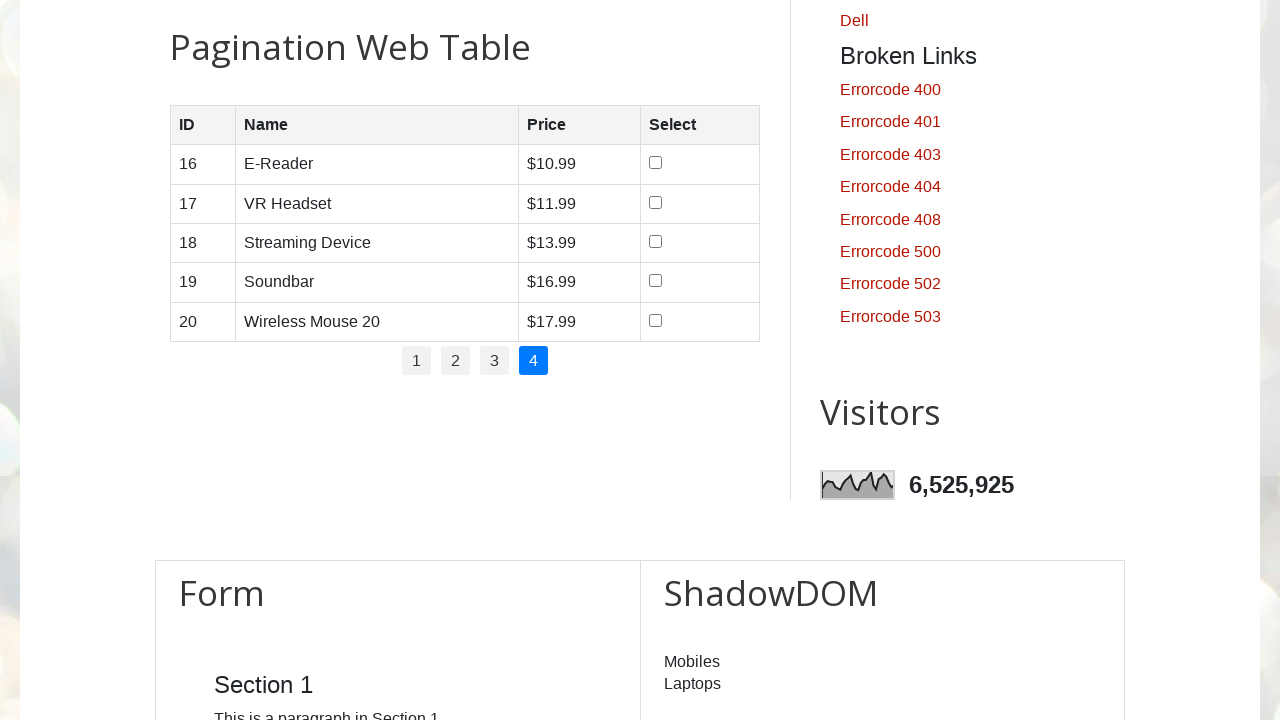

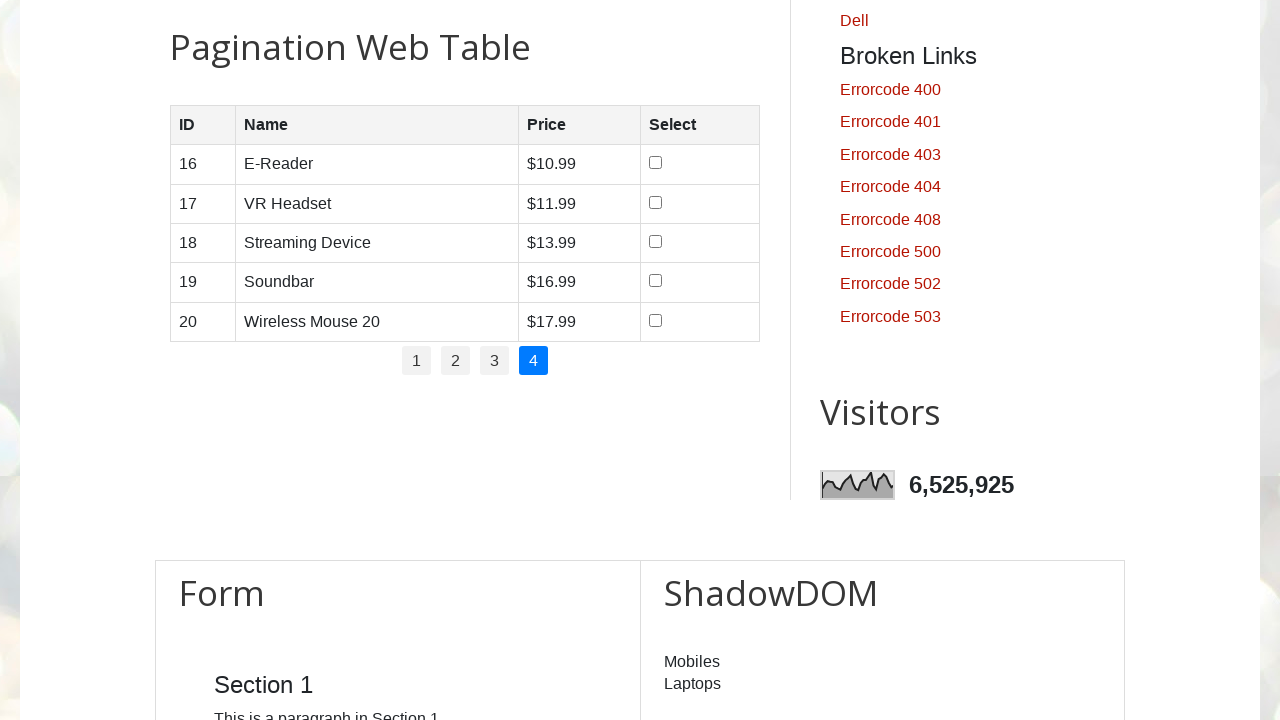